Navigates to the Hamro Patro app homepage and verifies the URL is correct

Starting URL: https://app.hamropatro.com

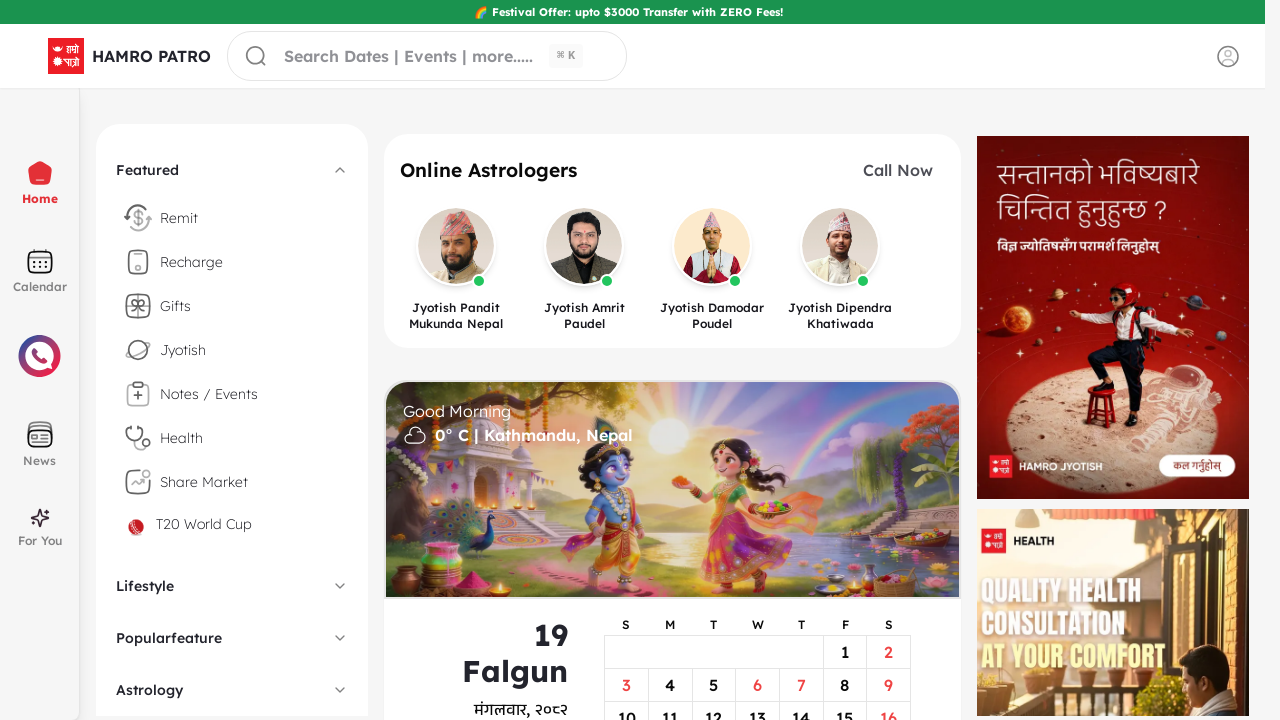

Verified that the Hamro Patro app homepage URL is correct
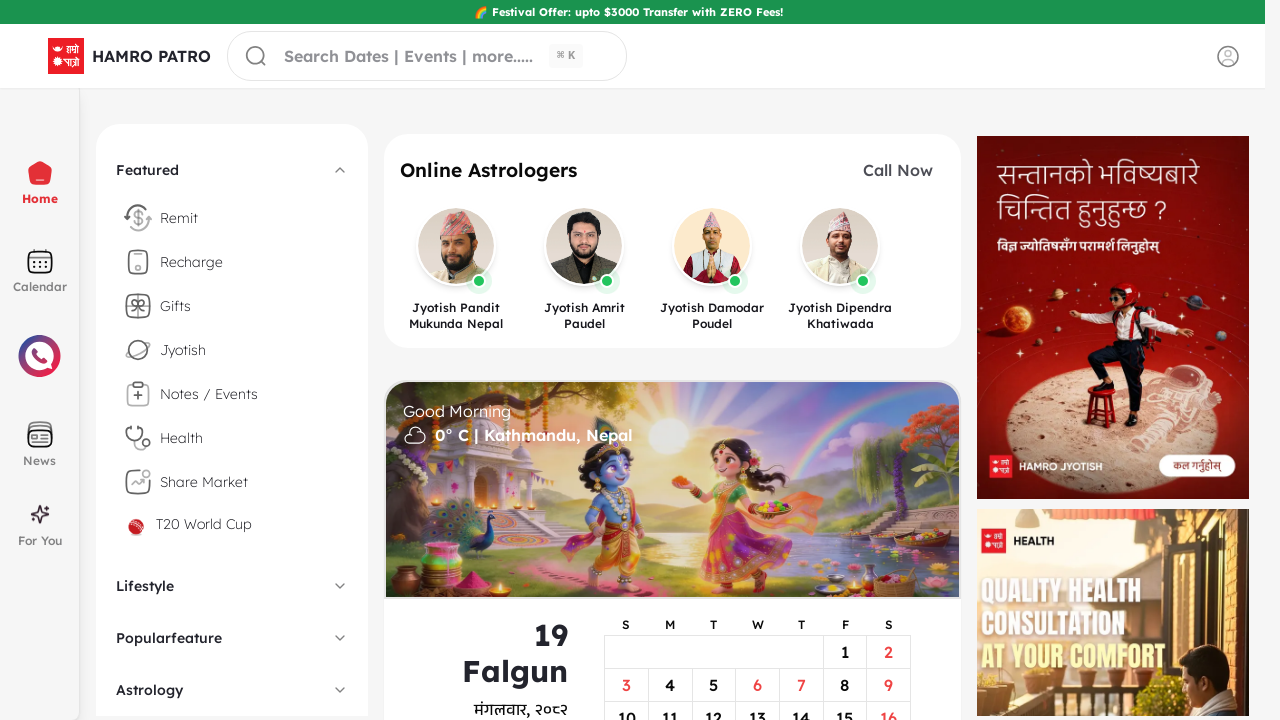

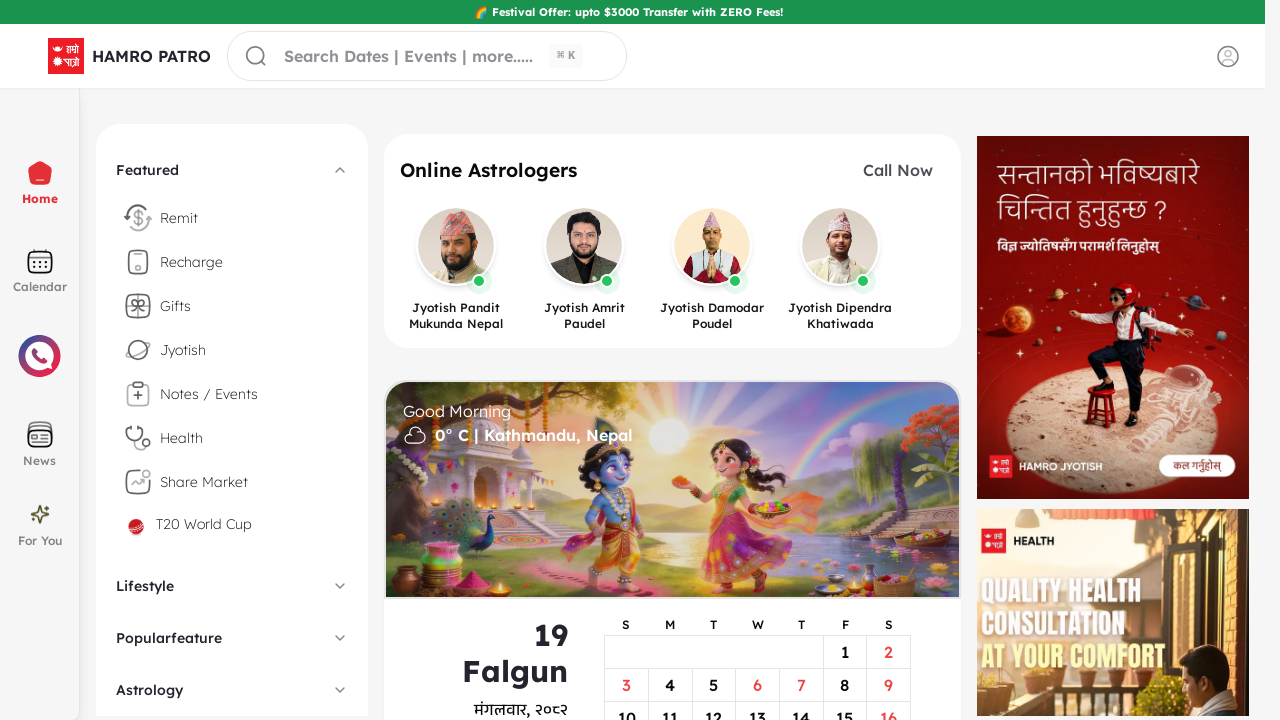